Tests FAQ accordion functionality by scrolling to the FAQ section, clicking on accordion items, and verifying the displayed content matches expected text for a scooter rental service.

Starting URL: https://qa-scooter.praktikum-services.ru/

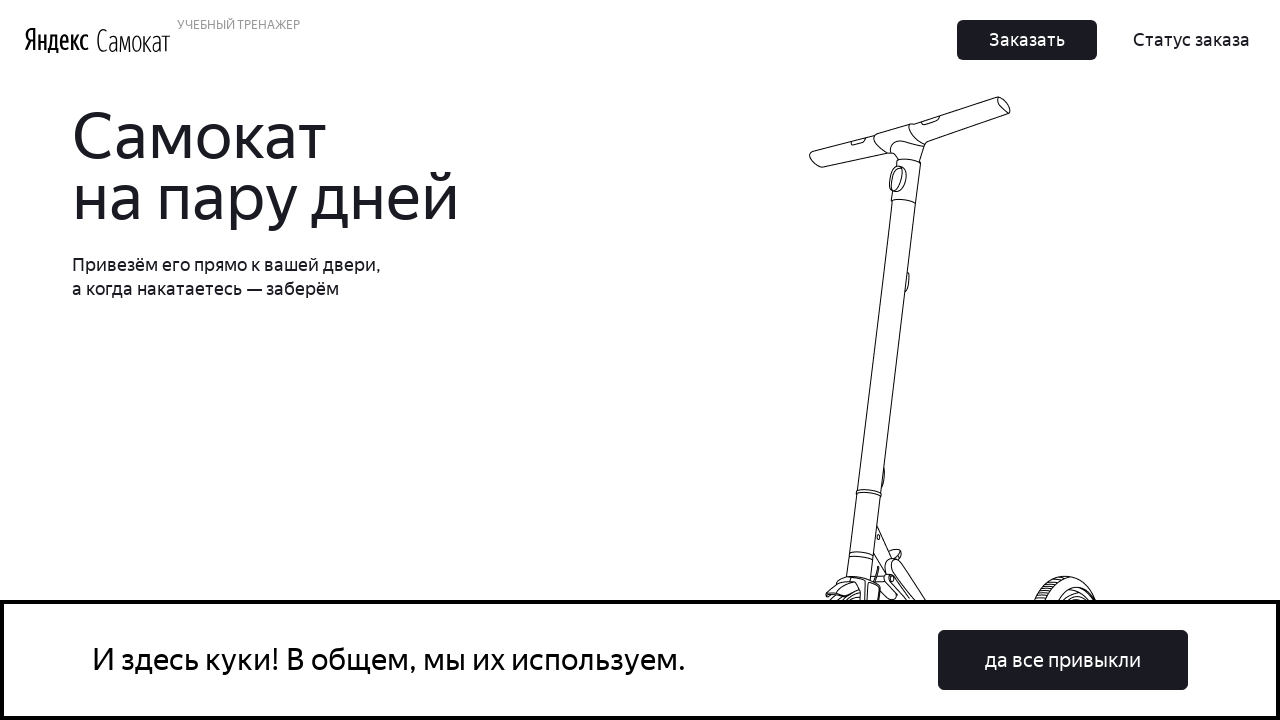

Scrolled to FAQ section
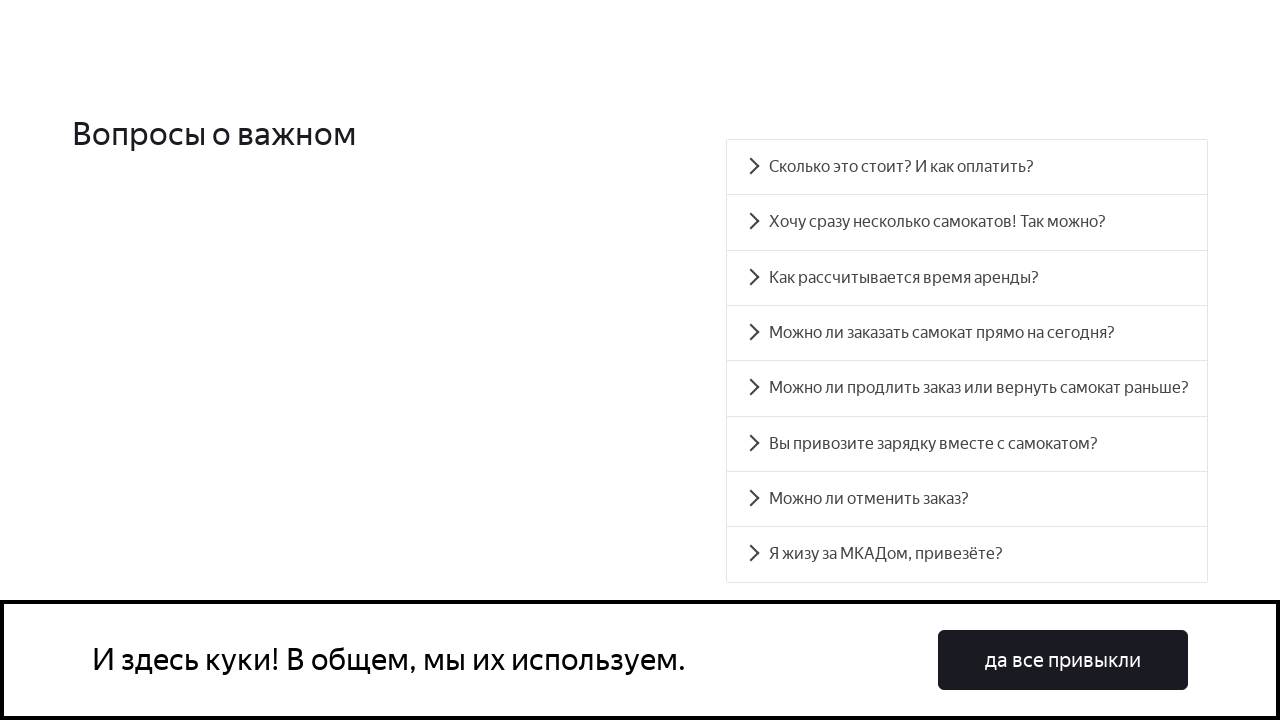

Clicked first FAQ accordion item at (967, 167) on [data-accordion-component='AccordionItem'] >> nth=0
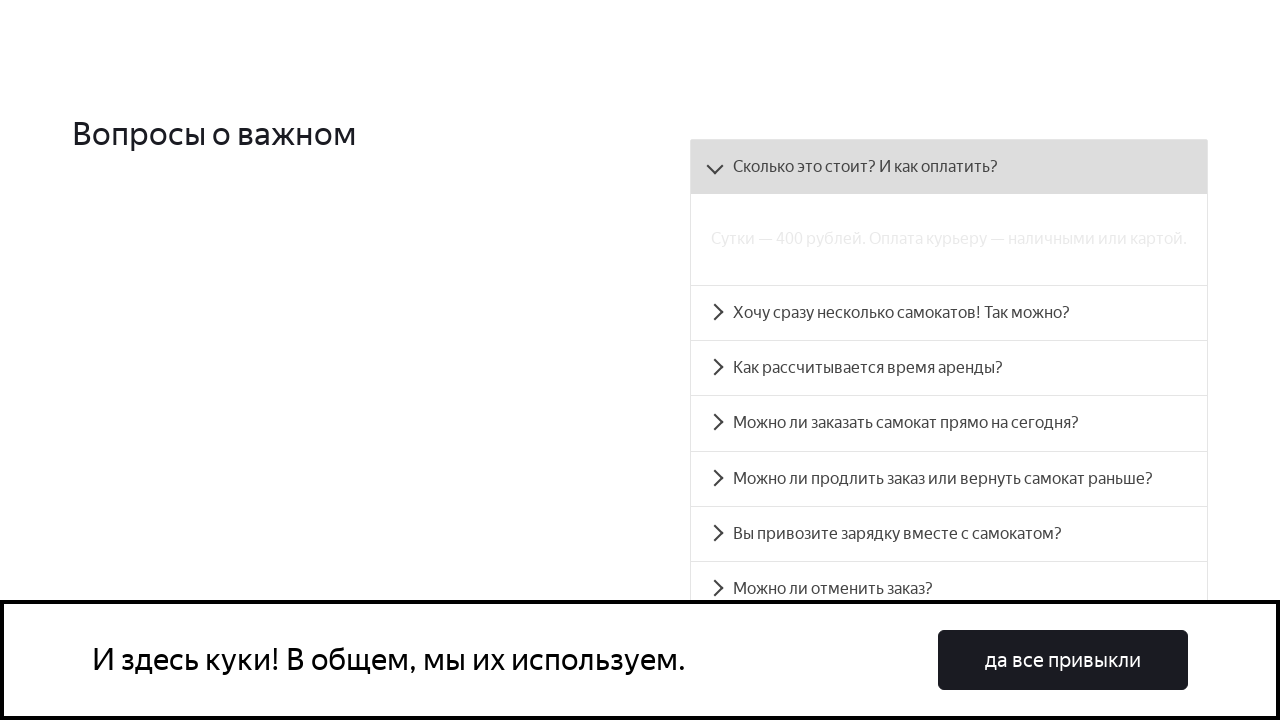

First accordion panel became visible
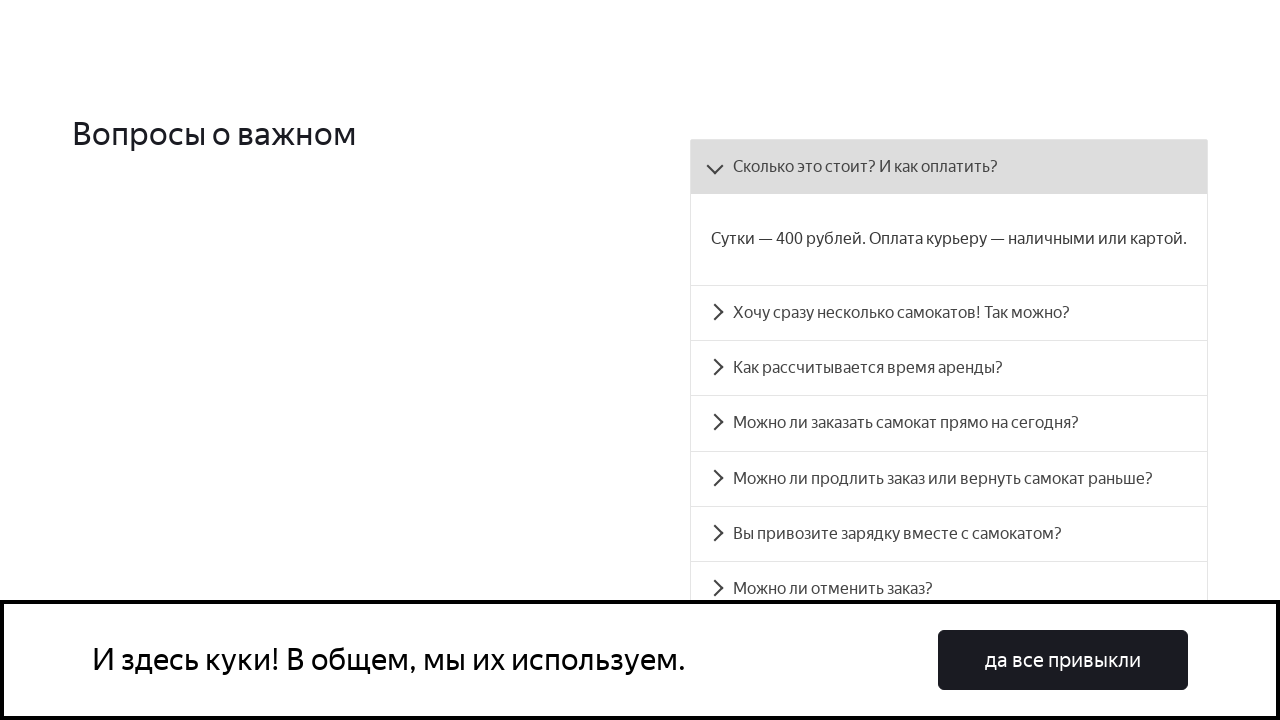

Clicked second FAQ accordion item at (949, 312) on [data-accordion-component='AccordionItem'] >> nth=1
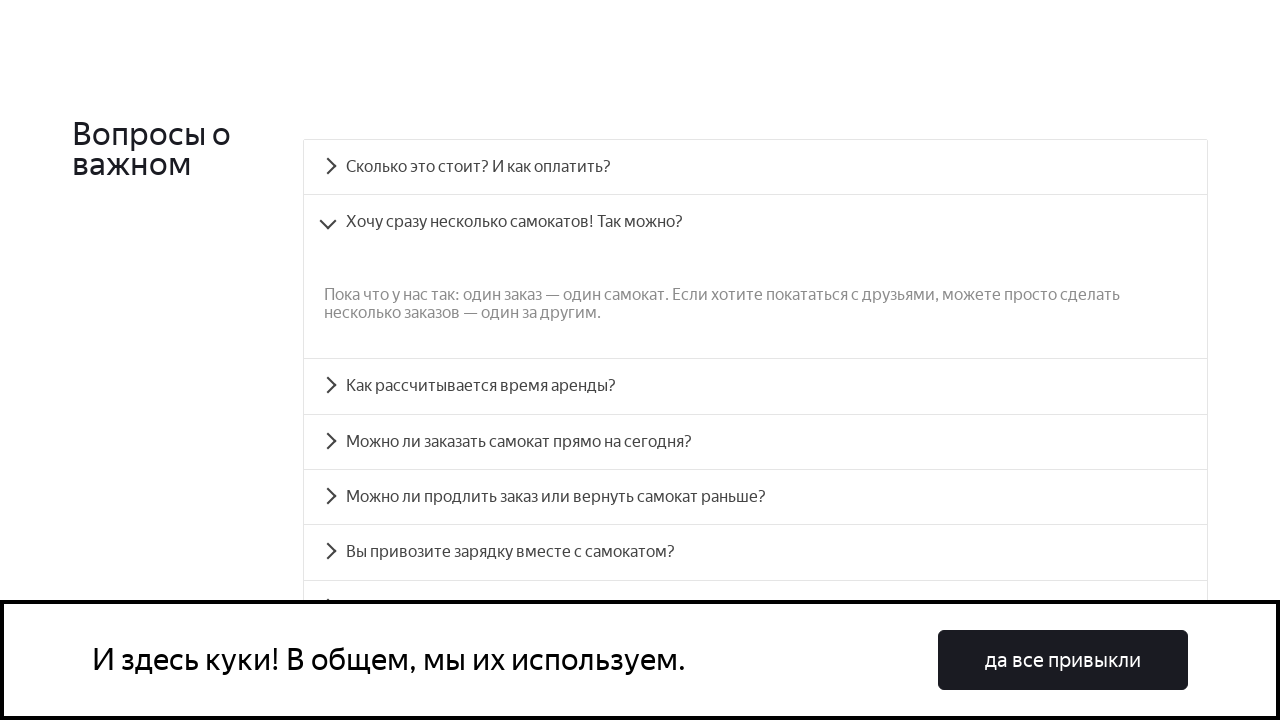

Waited 300ms for second accordion to open
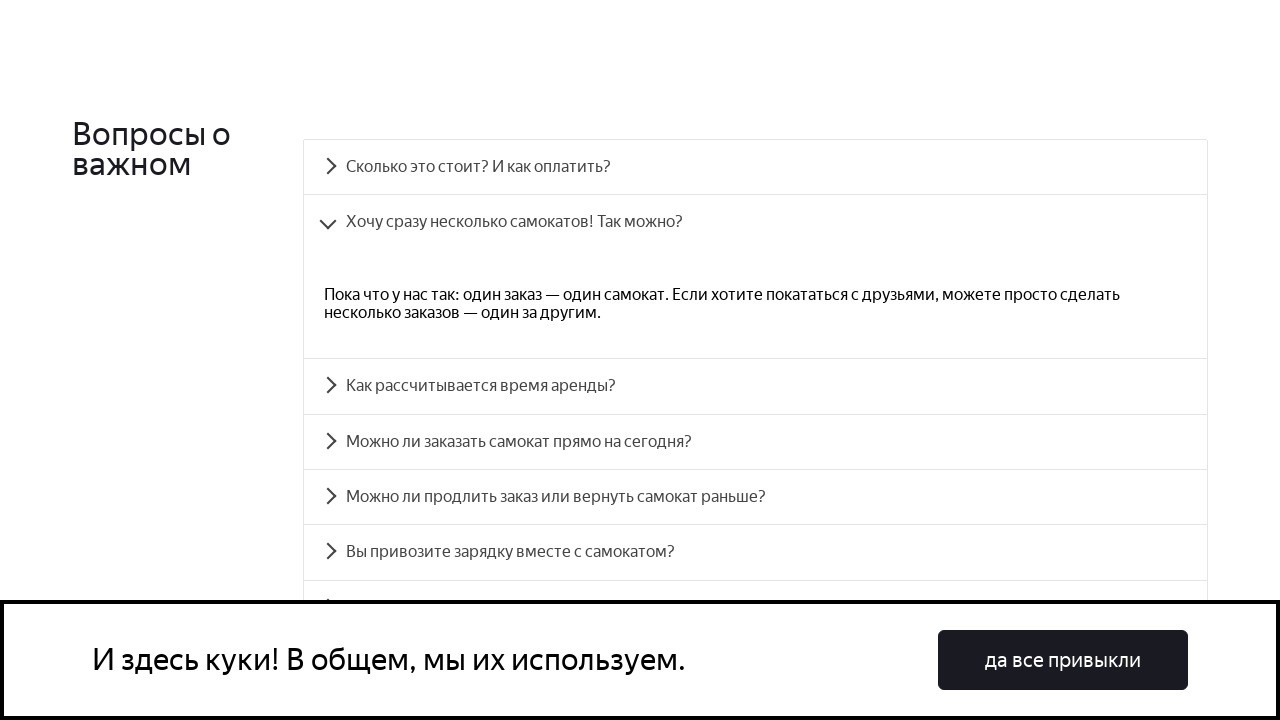

Clicked third FAQ accordion item at (755, 386) on [data-accordion-component='AccordionItem'] >> nth=2
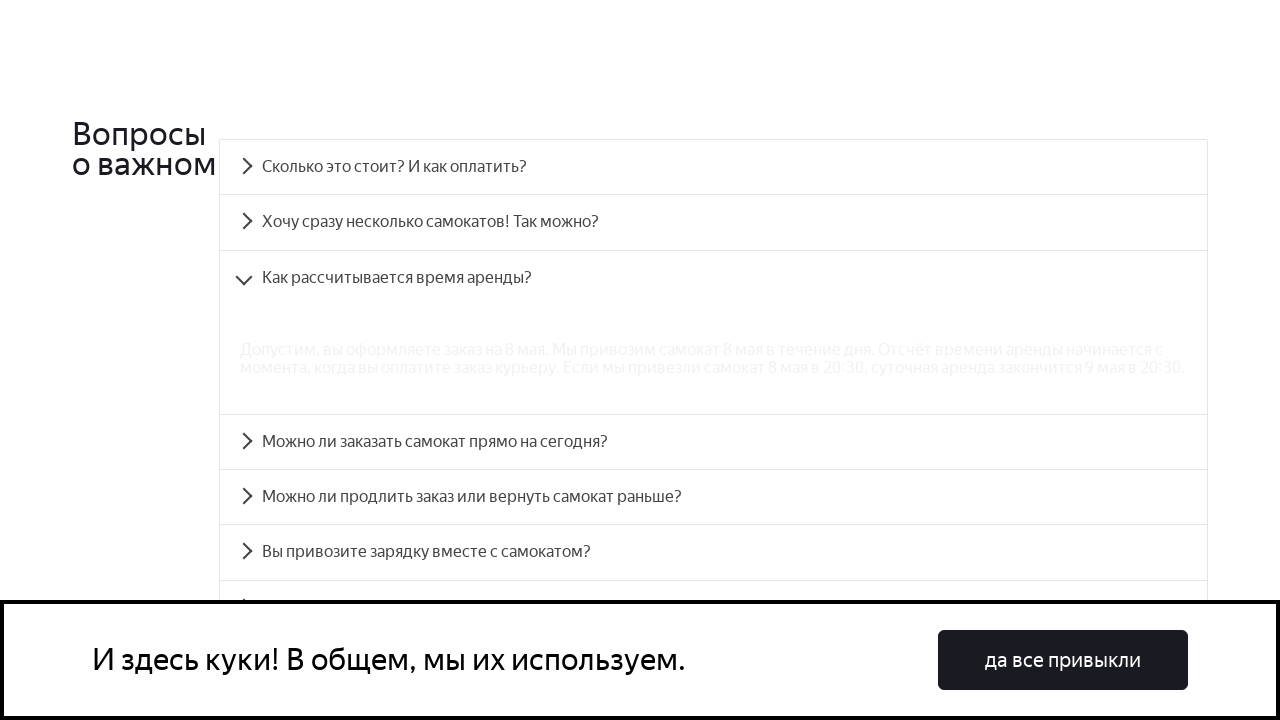

Waited 300ms for third accordion to open
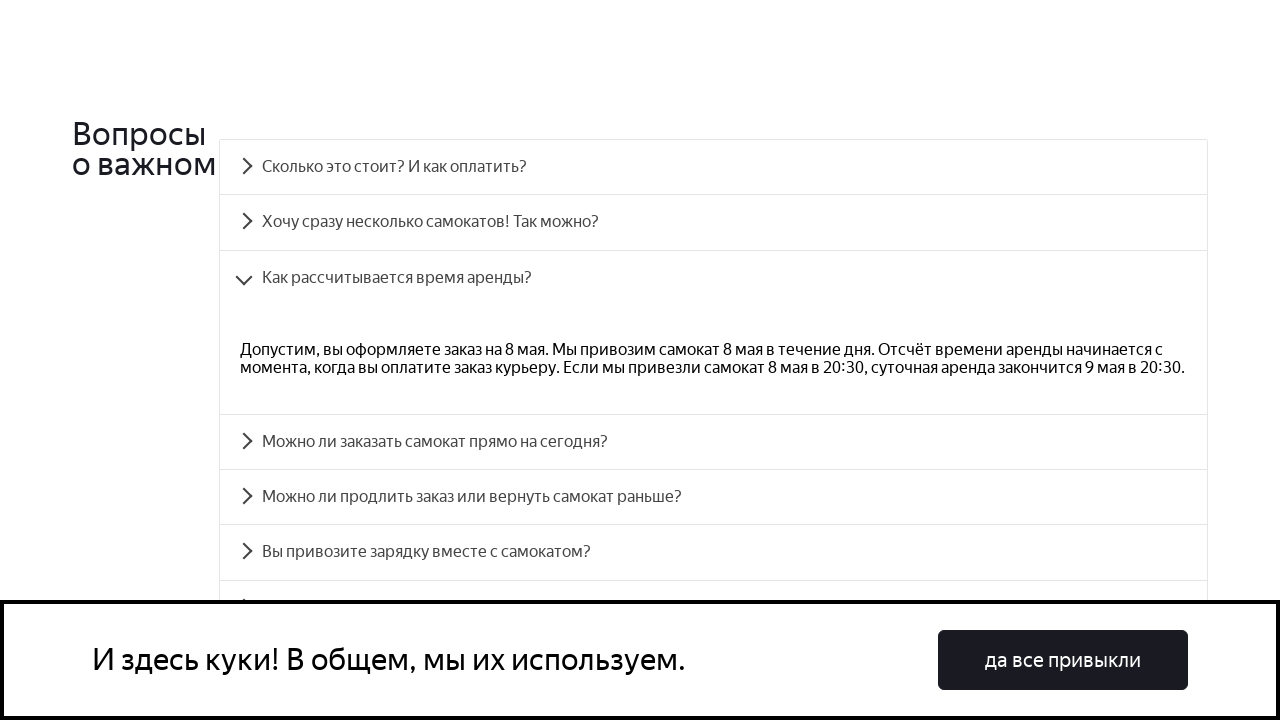

Clicked fourth FAQ accordion item at (714, 441) on [data-accordion-component='AccordionItem'] >> nth=3
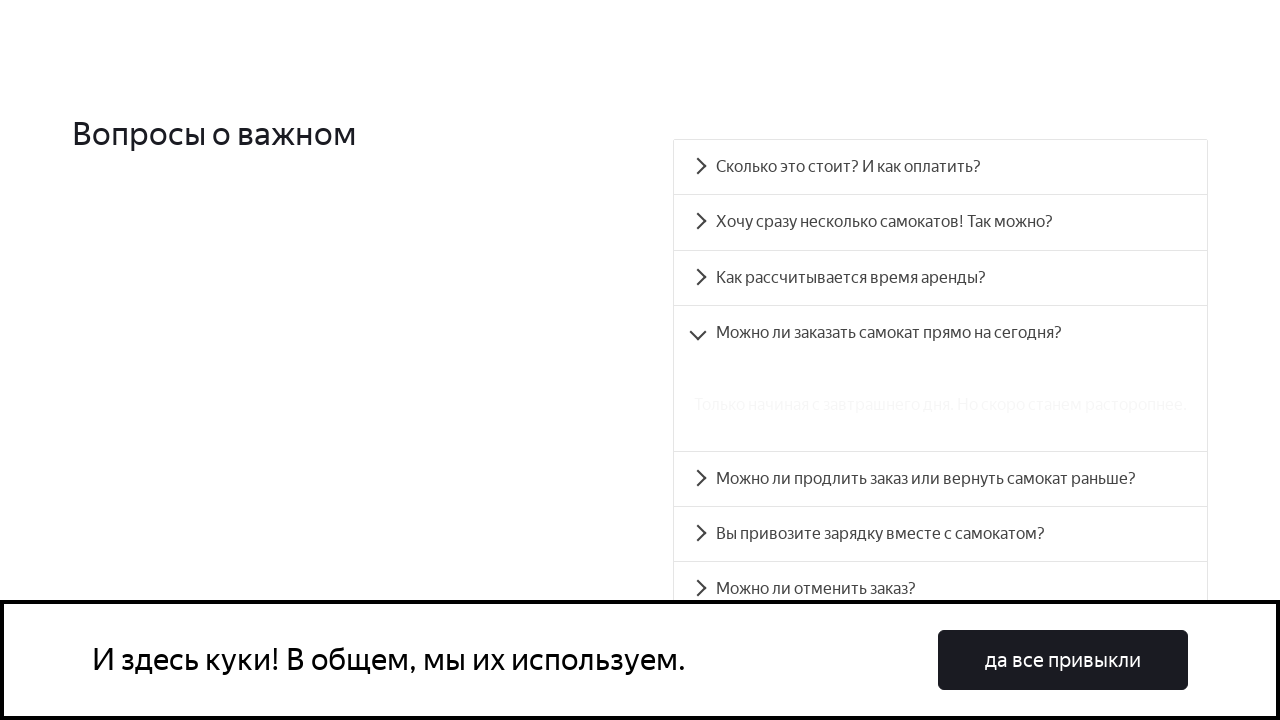

Waited 300ms for fourth accordion to open
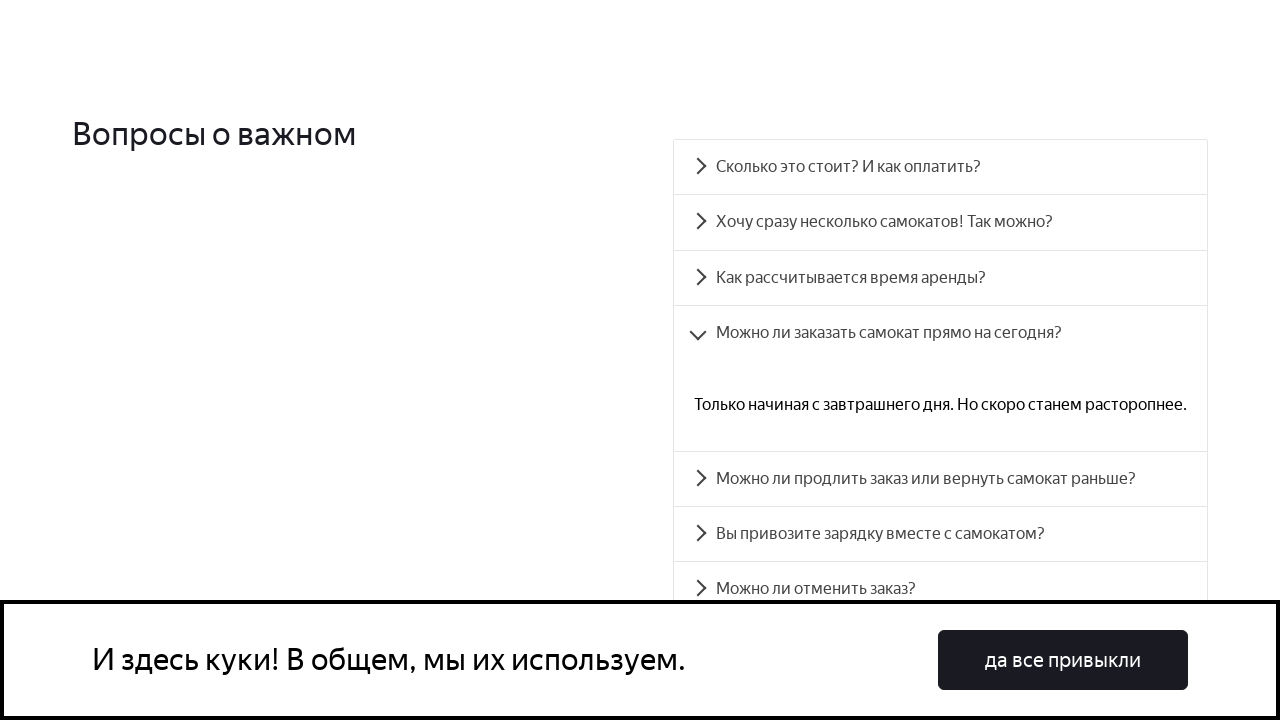

Clicked fifth FAQ accordion item at (940, 478) on [data-accordion-component='AccordionItem'] >> nth=4
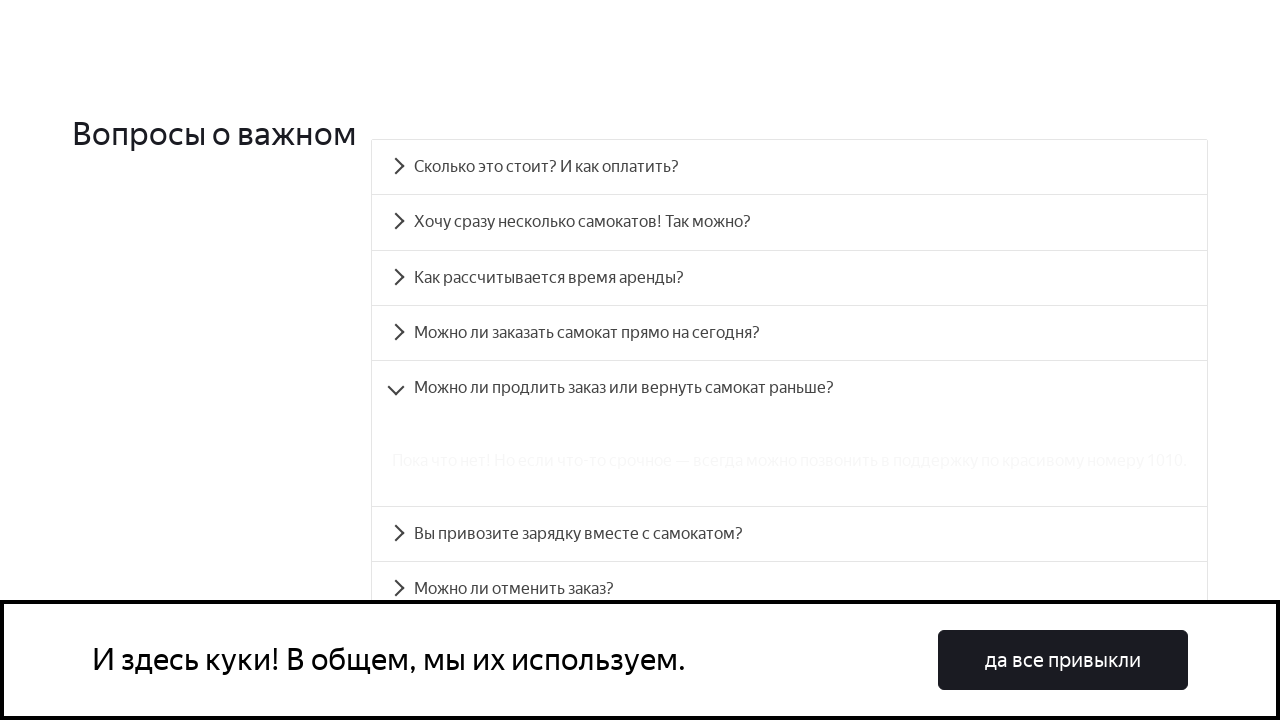

Waited 300ms for fifth accordion to open
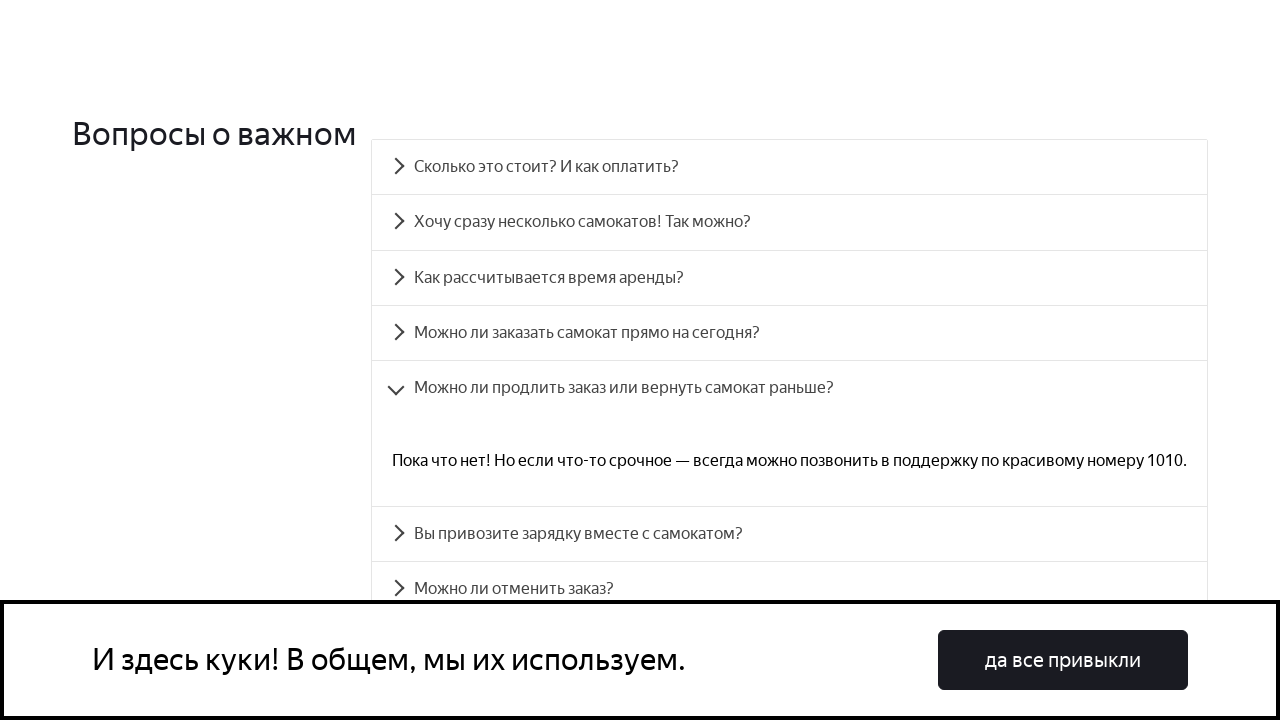

Clicked sixth FAQ accordion item at (790, 534) on [data-accordion-component='AccordionItem'] >> nth=5
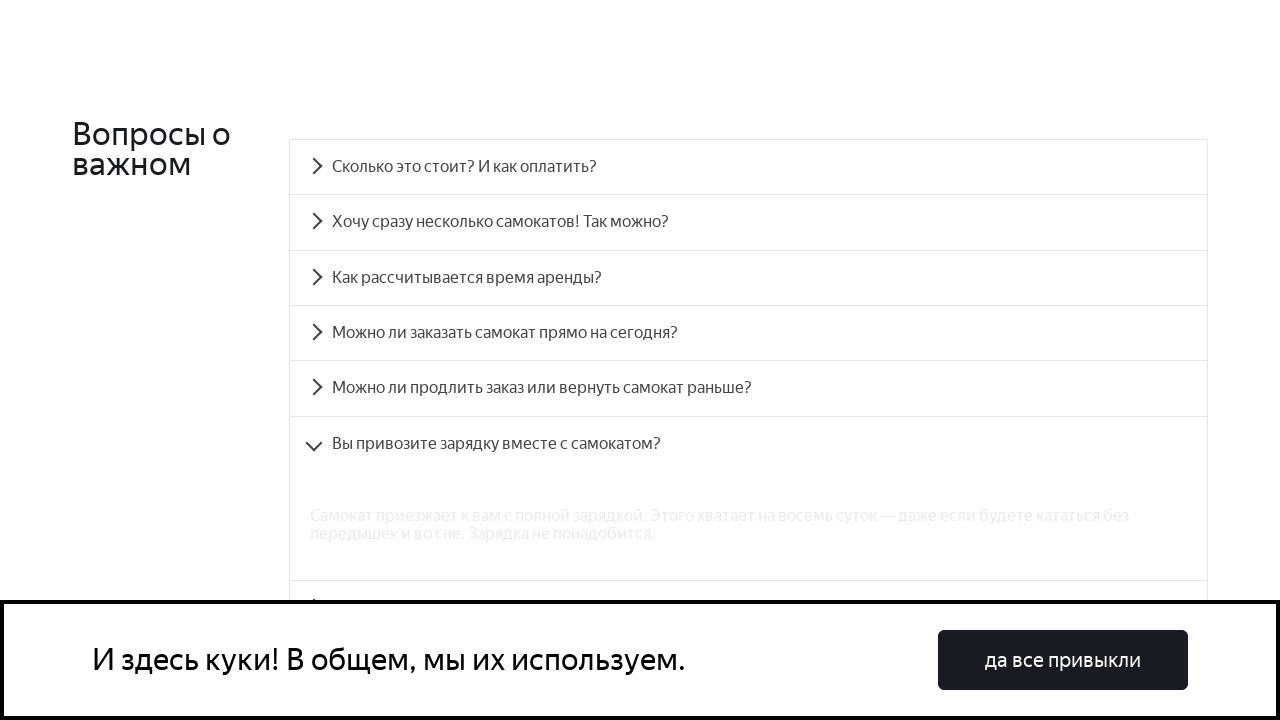

Waited 300ms for sixth accordion to open
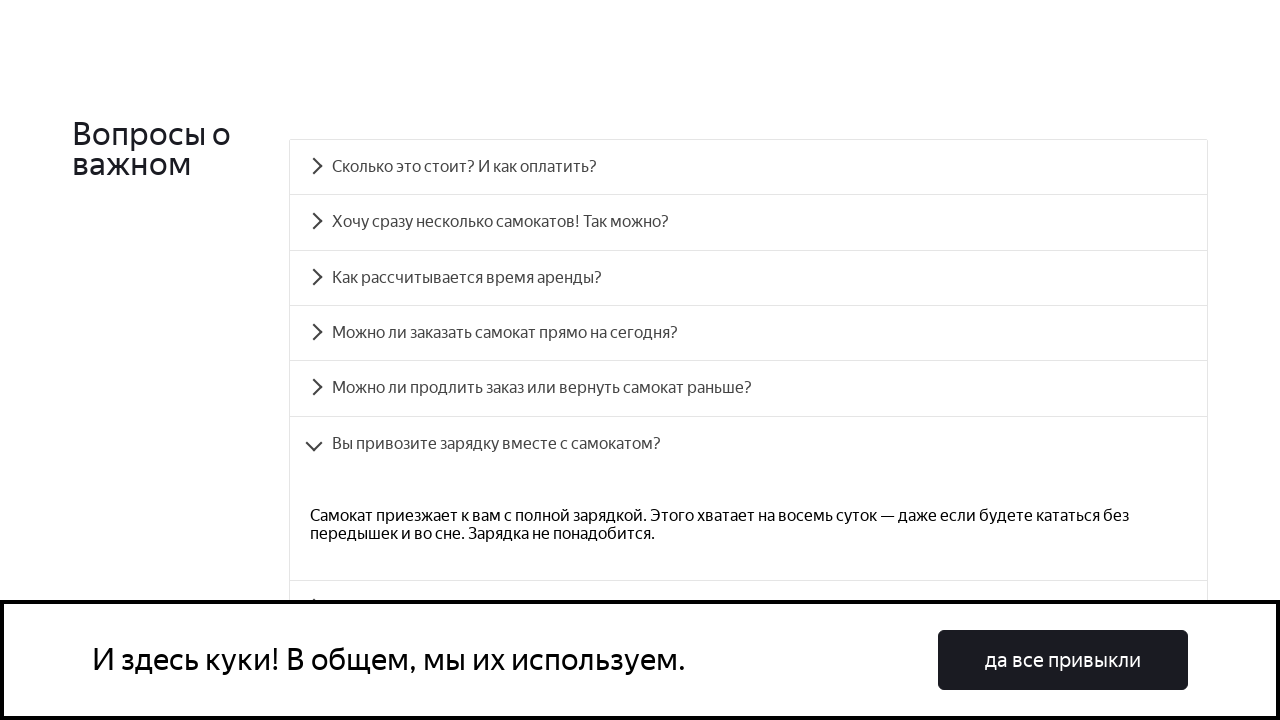

Clicked seventh FAQ accordion item at (748, 436) on [data-accordion-component='AccordionItem'] >> nth=6
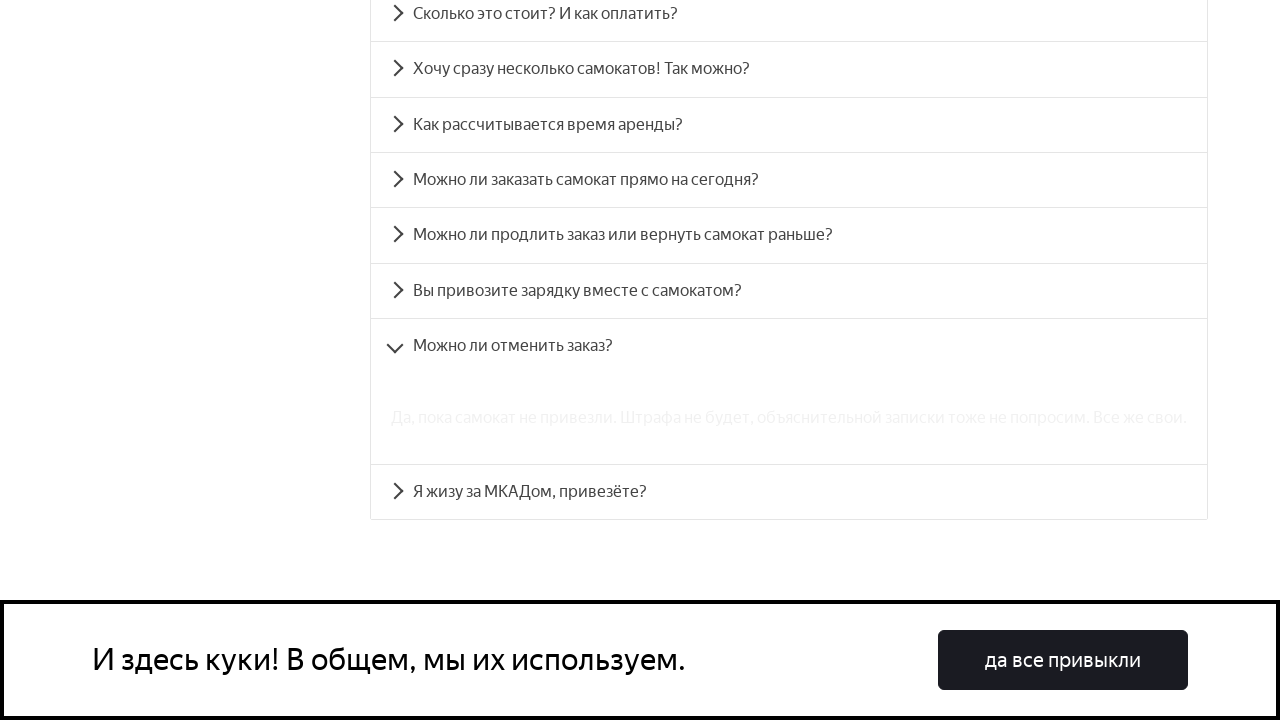

Waited 300ms for seventh accordion to open
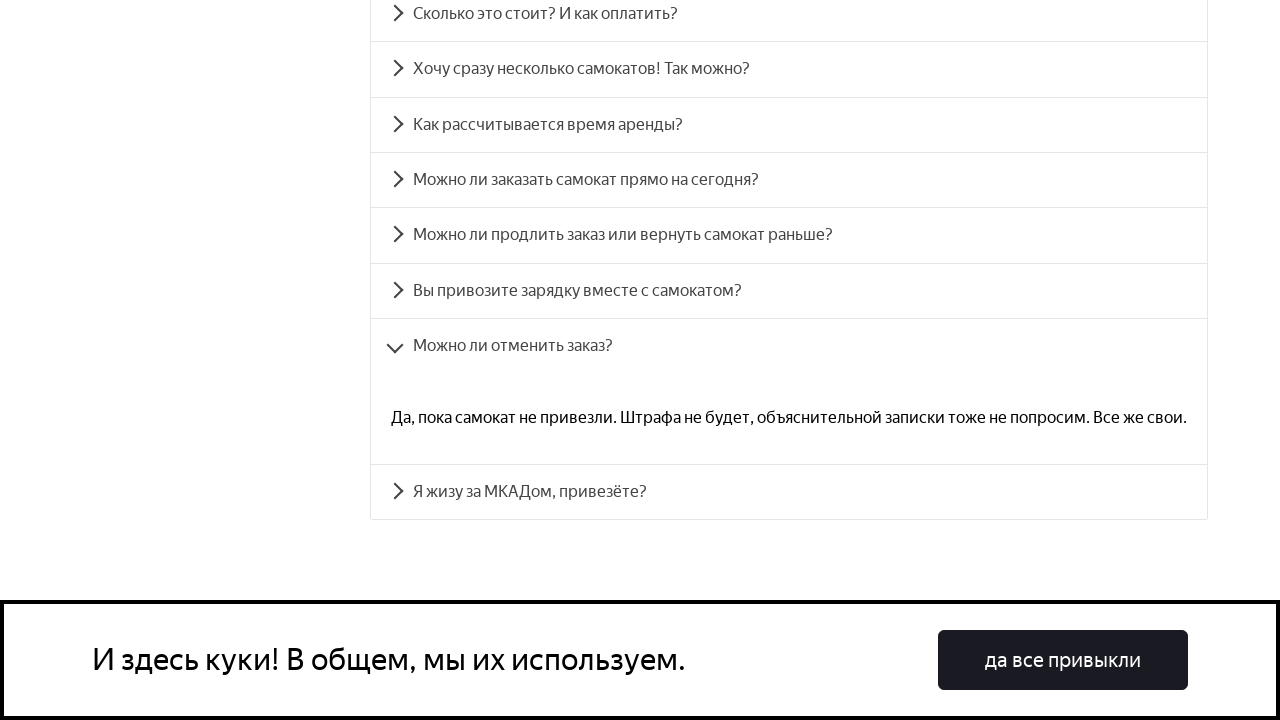

Clicked eighth FAQ accordion item at (789, 492) on [data-accordion-component='AccordionItem'] >> nth=7
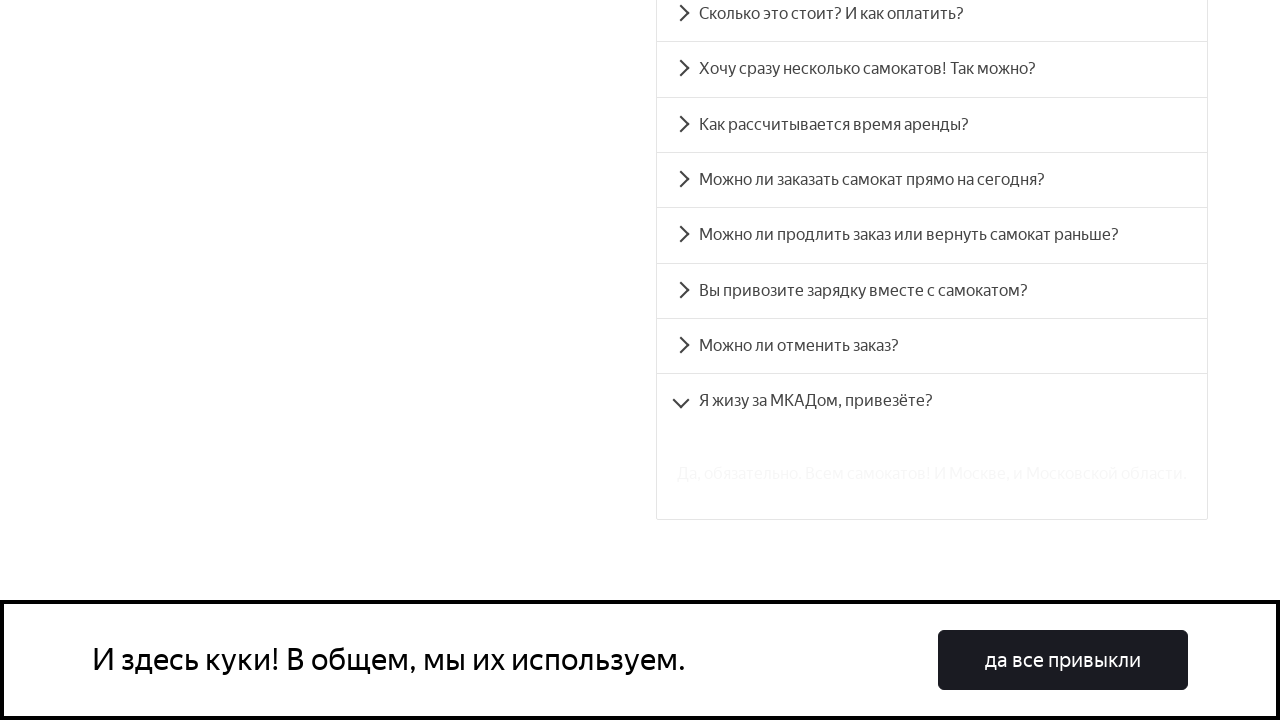

Waited 300ms for eighth accordion to open
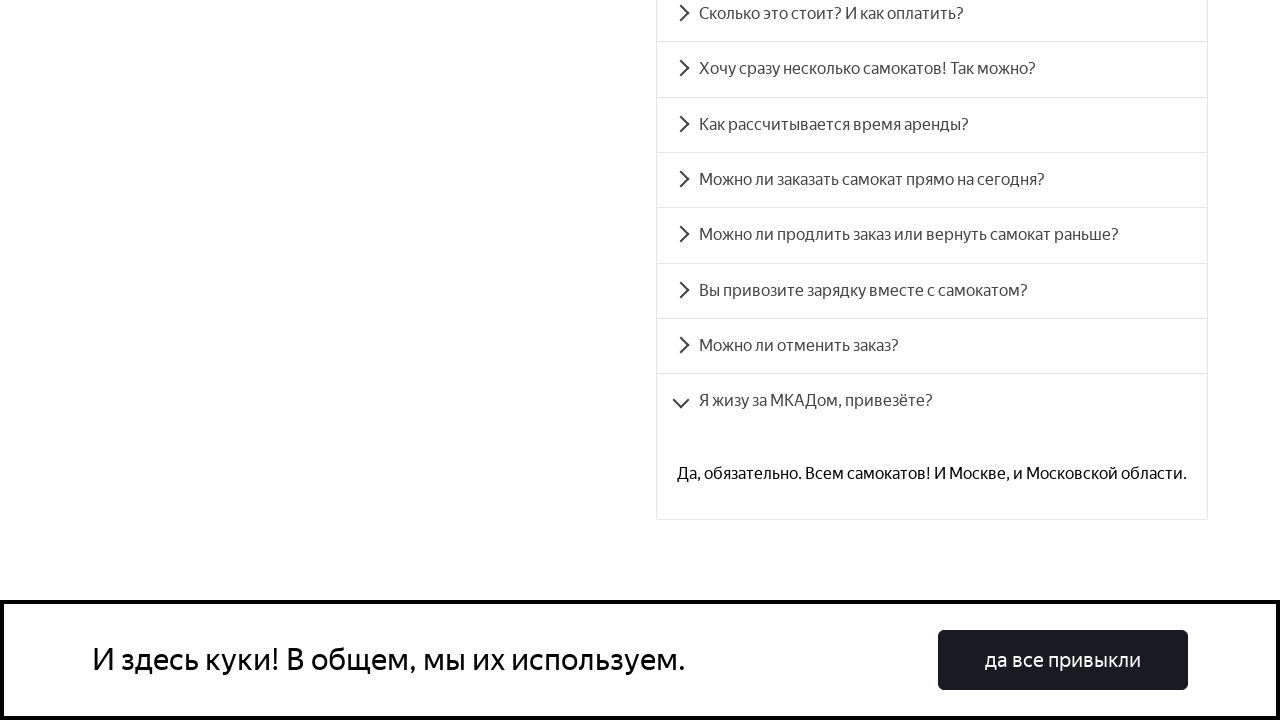

Verified last accordion panel is visible
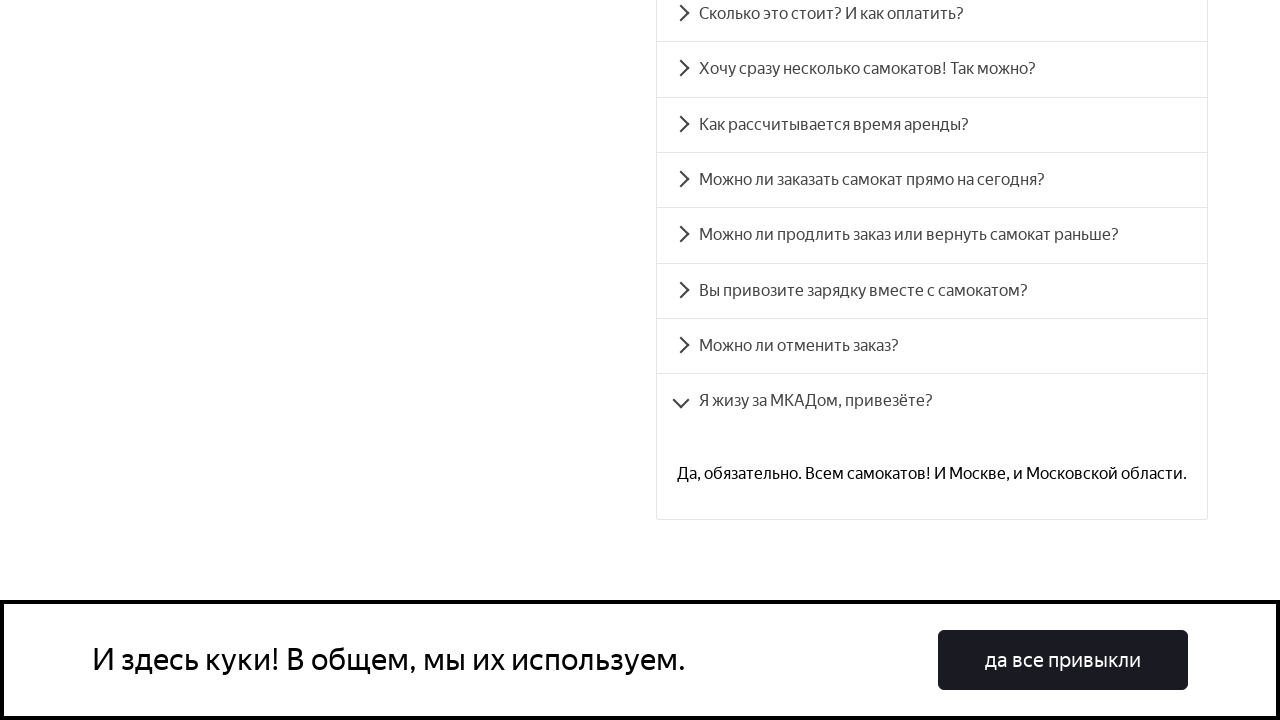

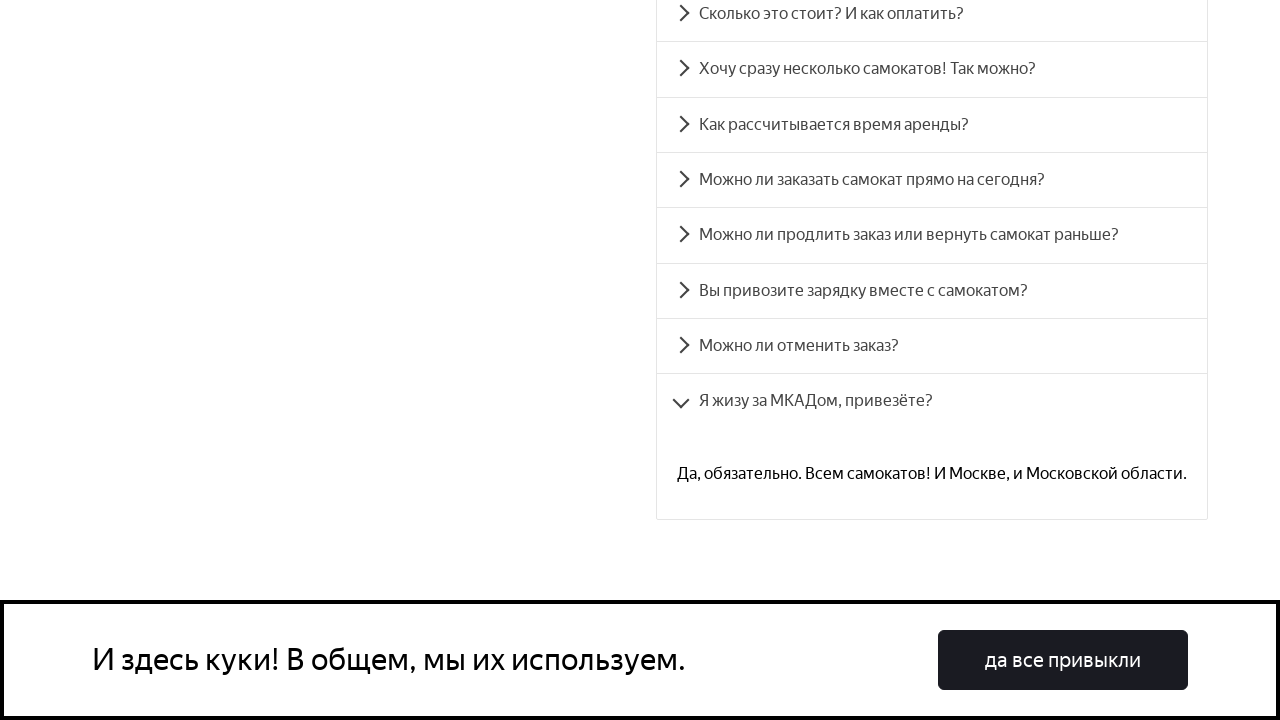